Navigates to an XKCD comic page, verifies the title text, then clicks the "next" button 3 times and verifies the final comic title.

Starting URL: https://xkcd.com/1664/

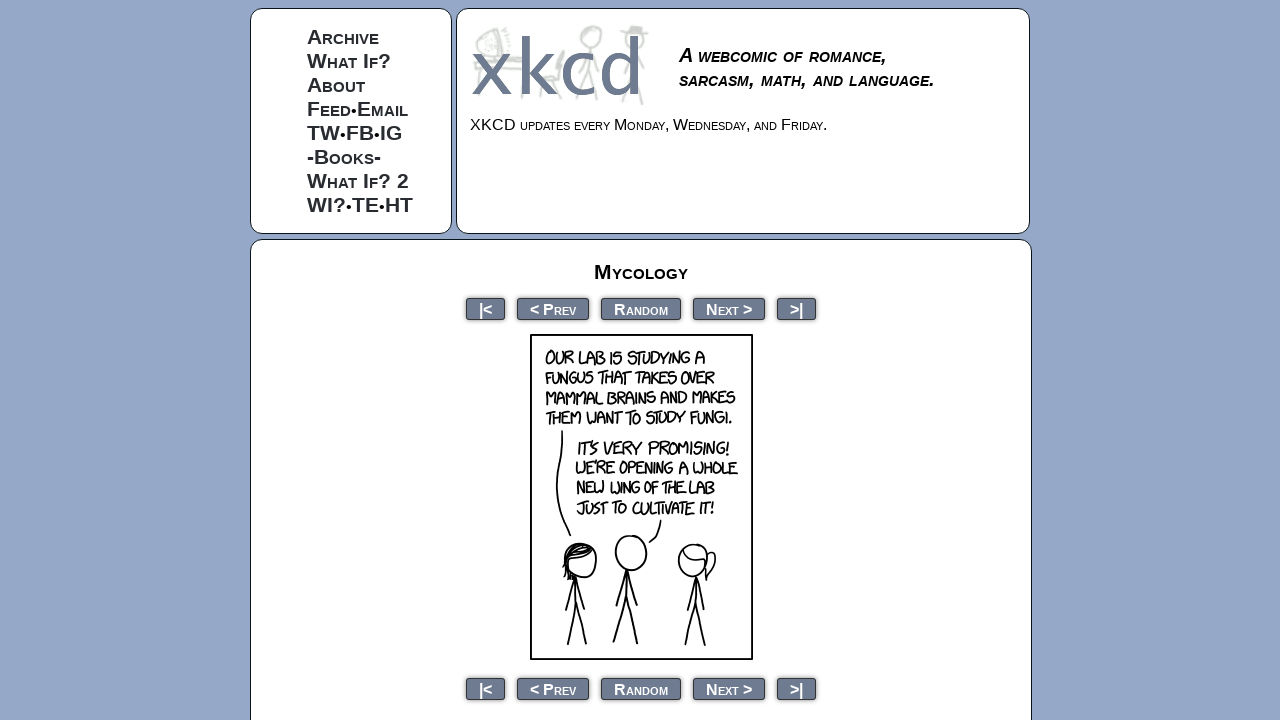

Waited for comic title element to load
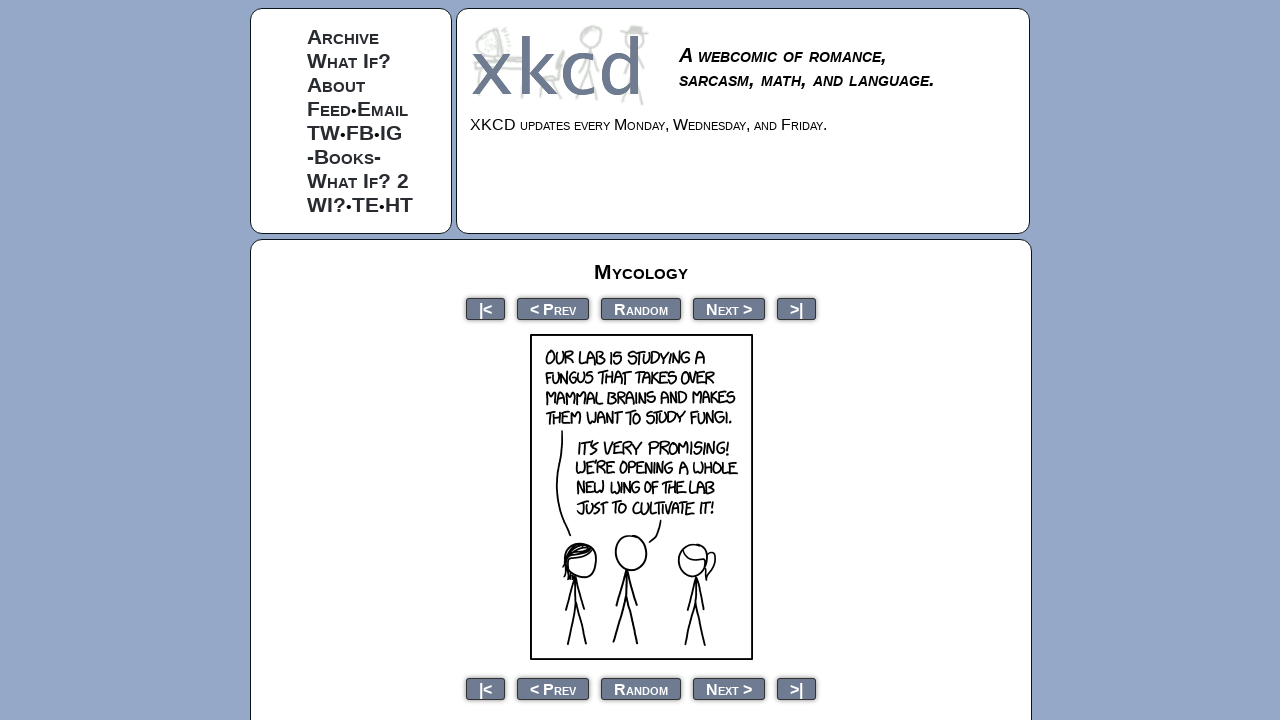

Verified initial comic title contains 'Mycology'
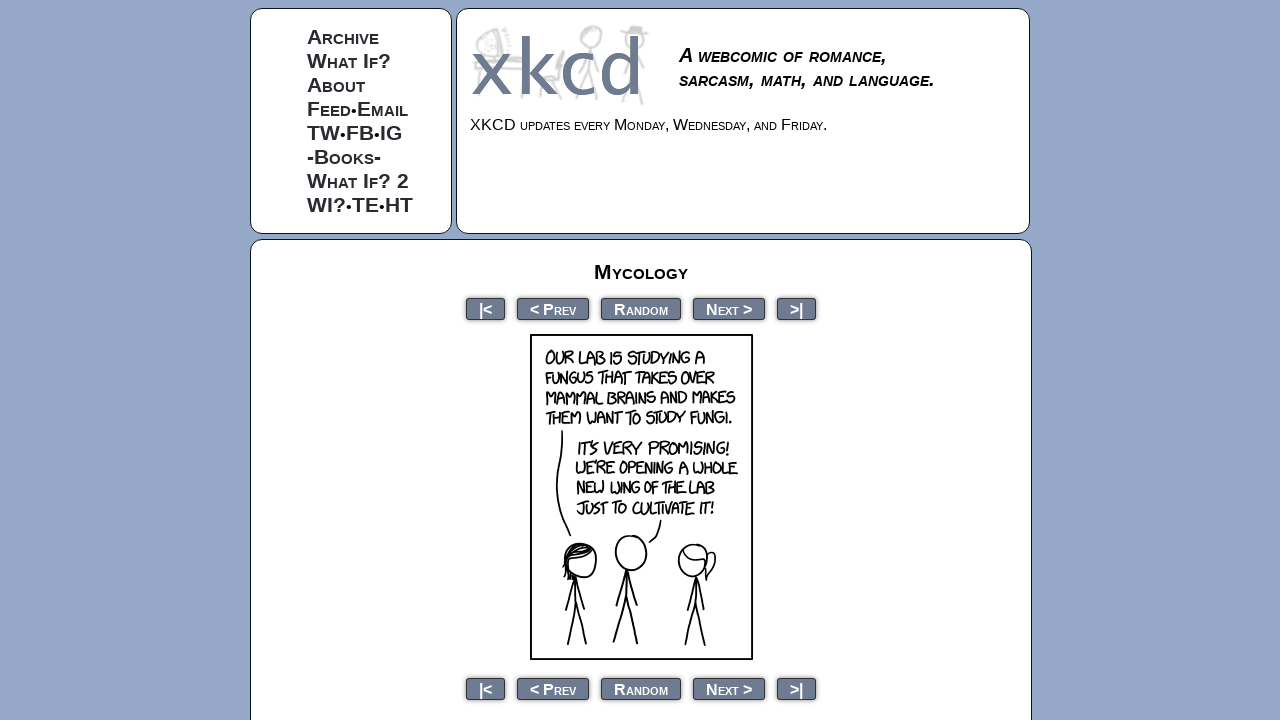

Clicked next button (click 1 of 3) at (729, 308) on a[rel="next"]
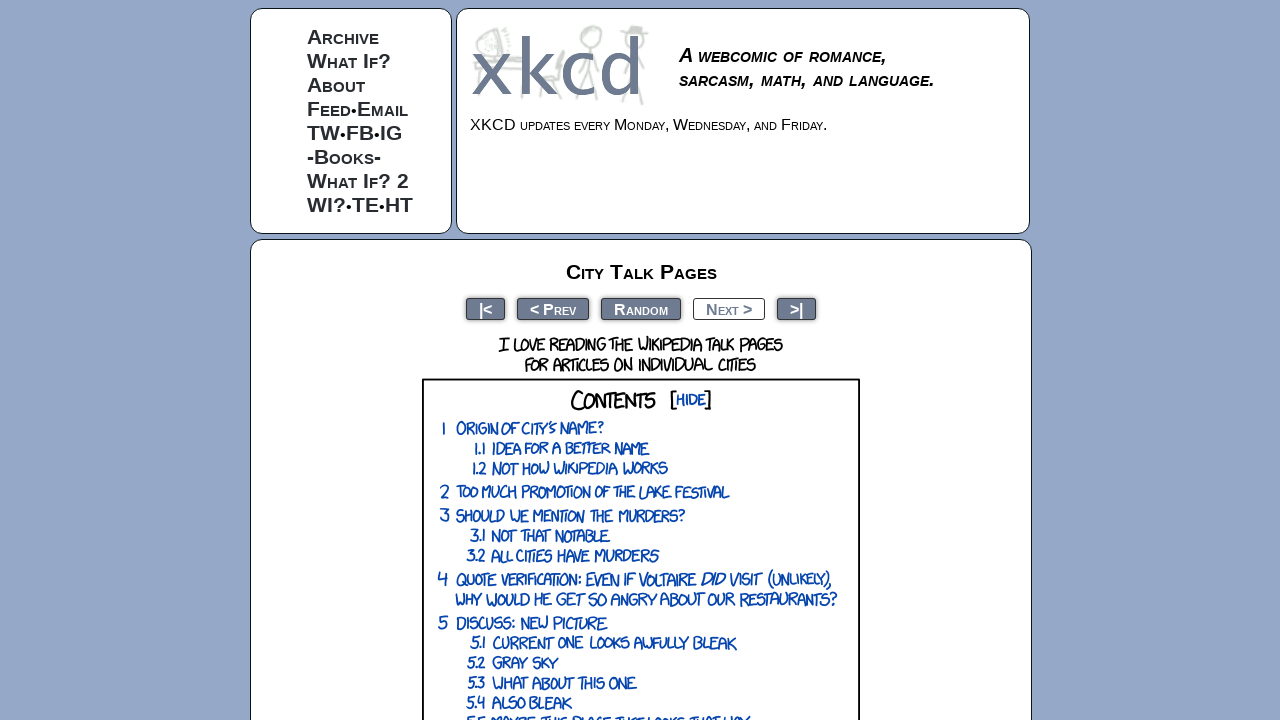

Clicked next button (click 2 of 3) at (729, 308) on a[rel="next"]
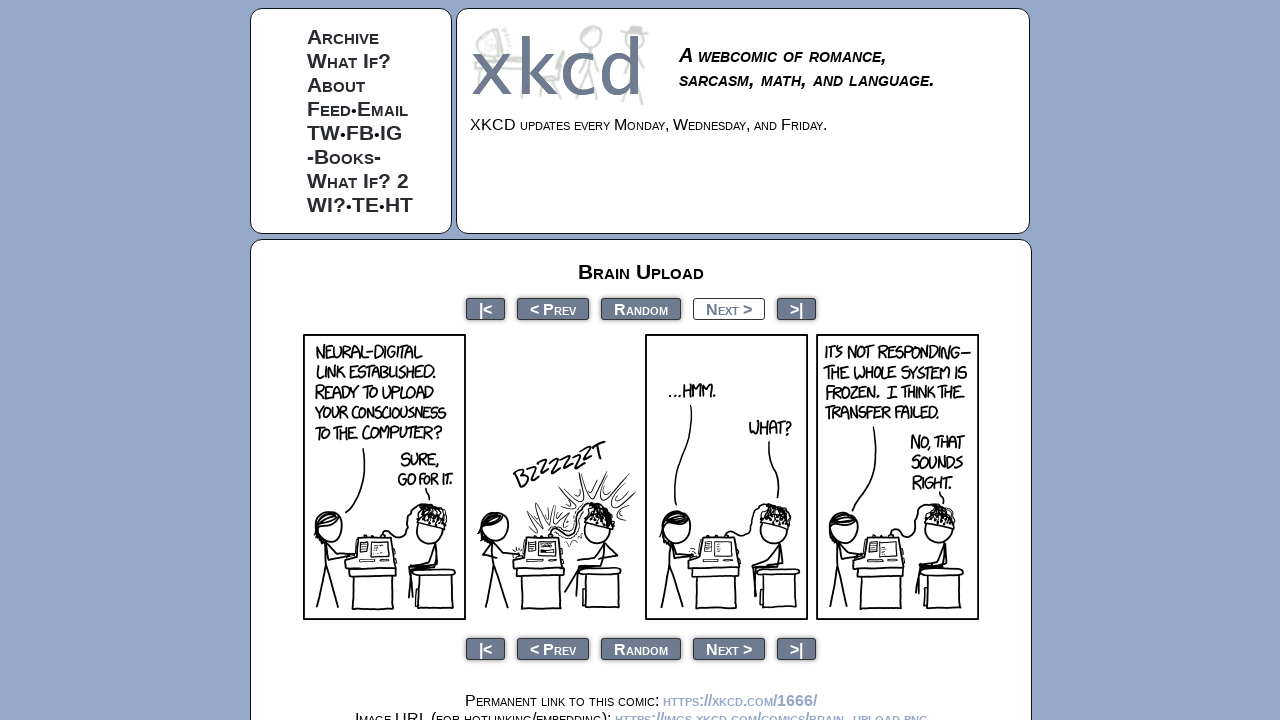

Clicked next button (click 3 of 3) at (729, 308) on a[rel="next"]
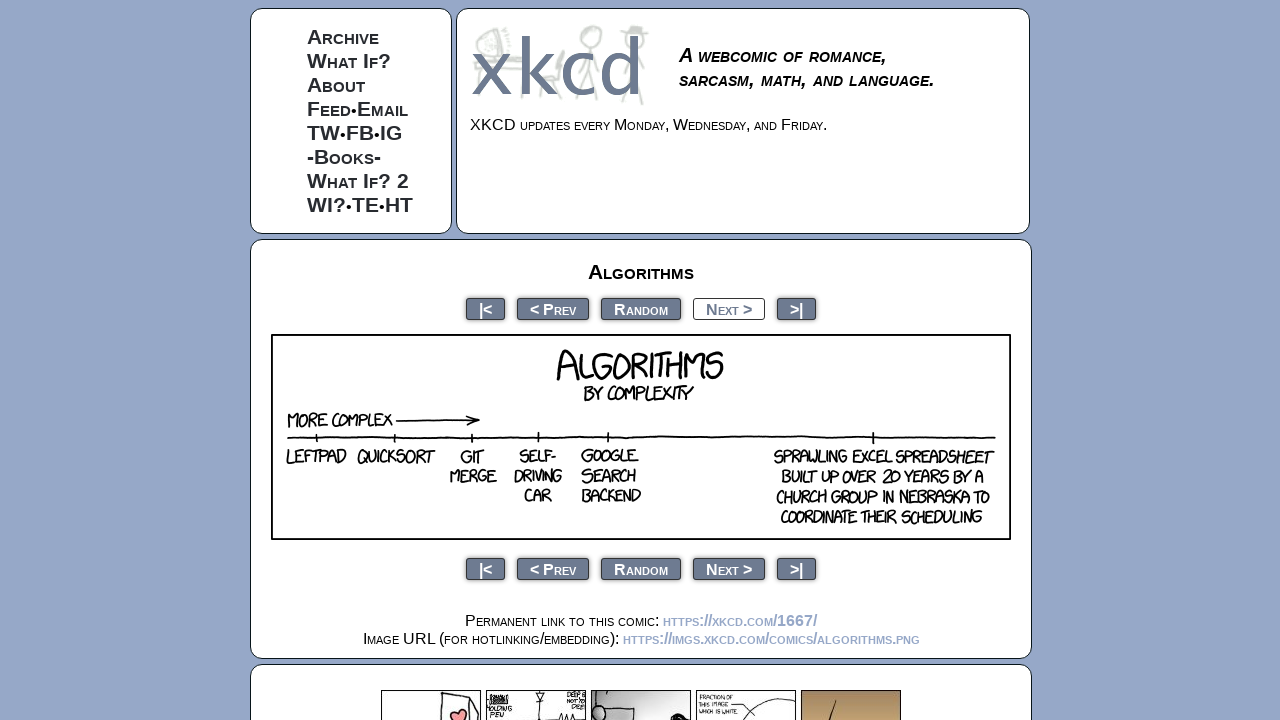

Waited for final comic title element to load
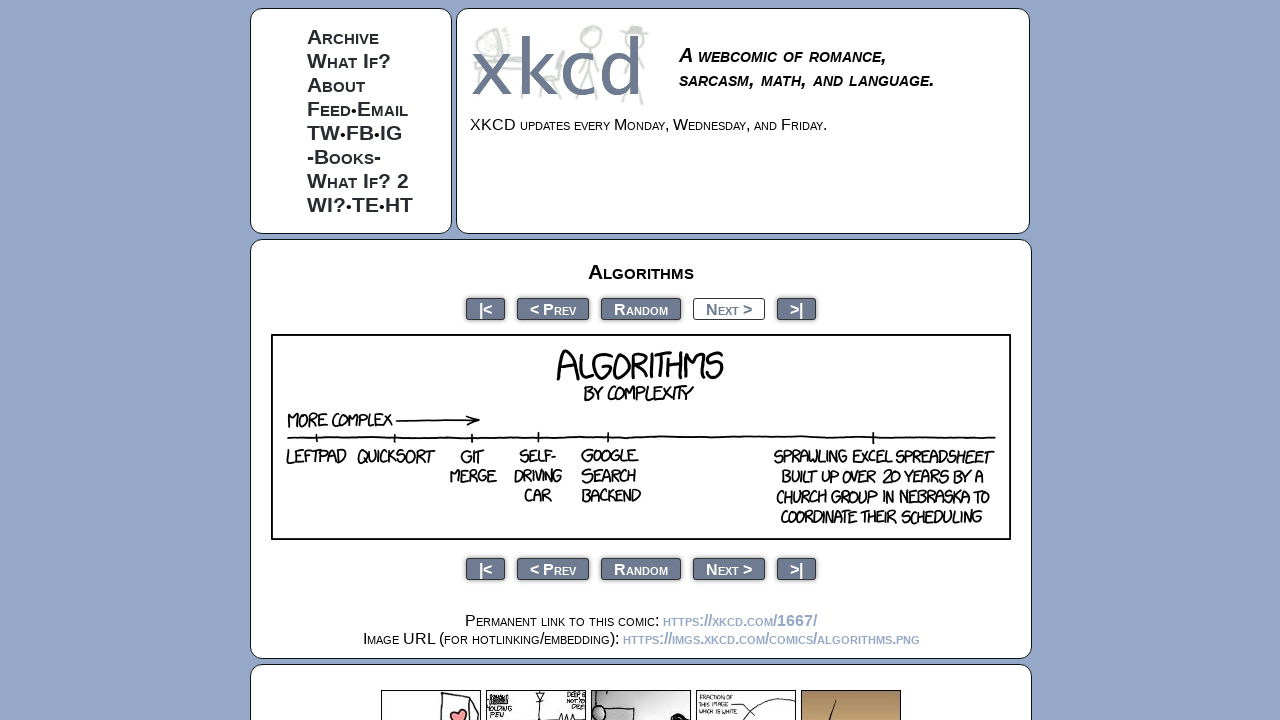

Verified final comic title contains 'Algorithms'
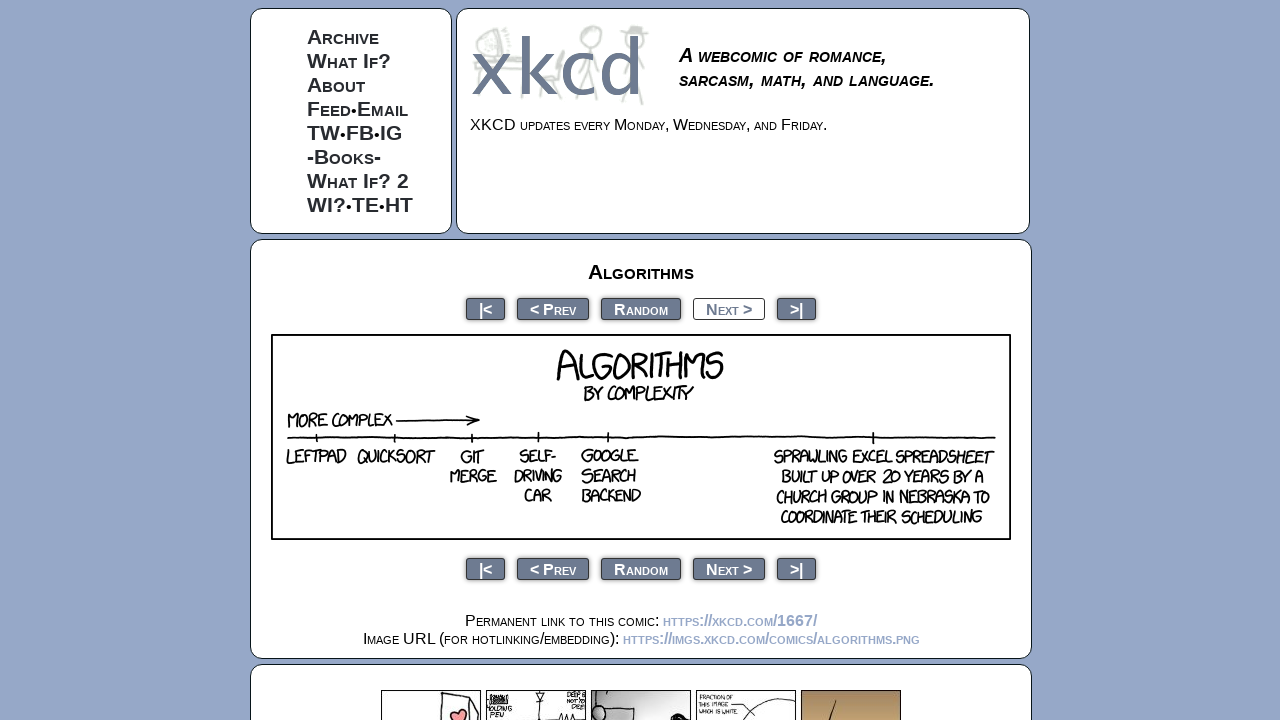

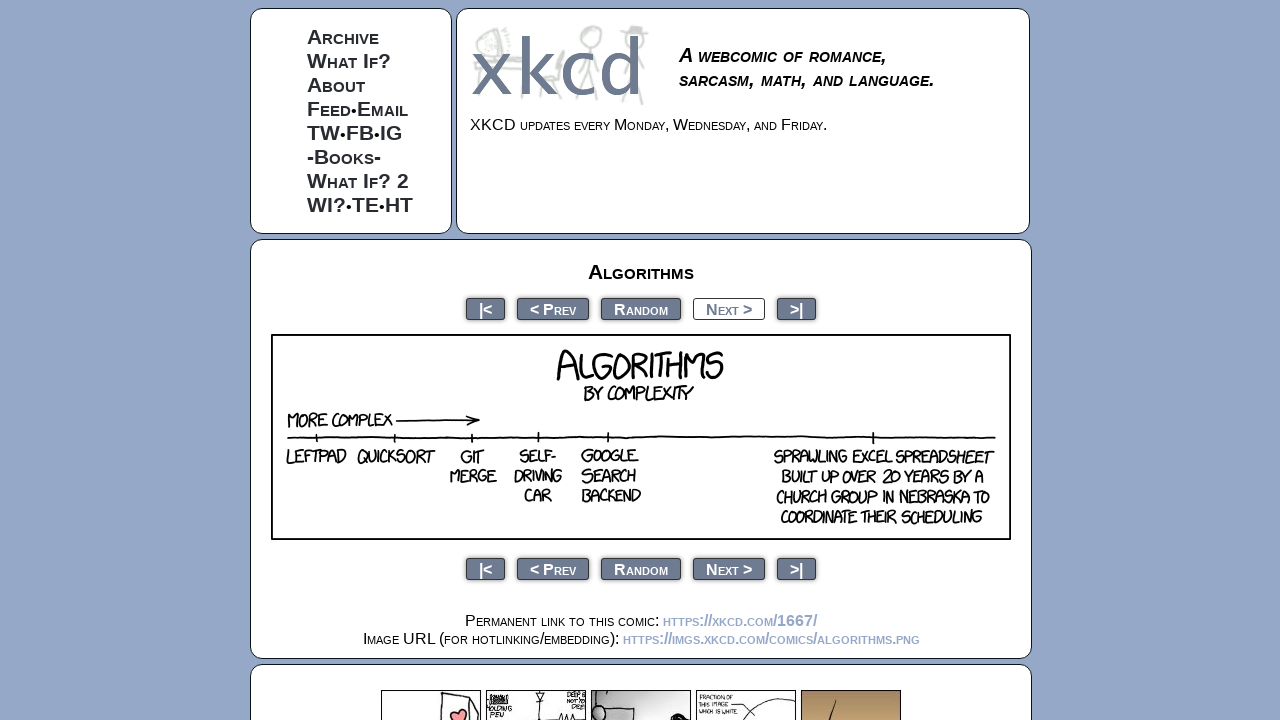